Tests finding a form element by XPath and typing text into it on the DemoQA practice form page

Starting URL: https://demoqa.com/automation-practice-form

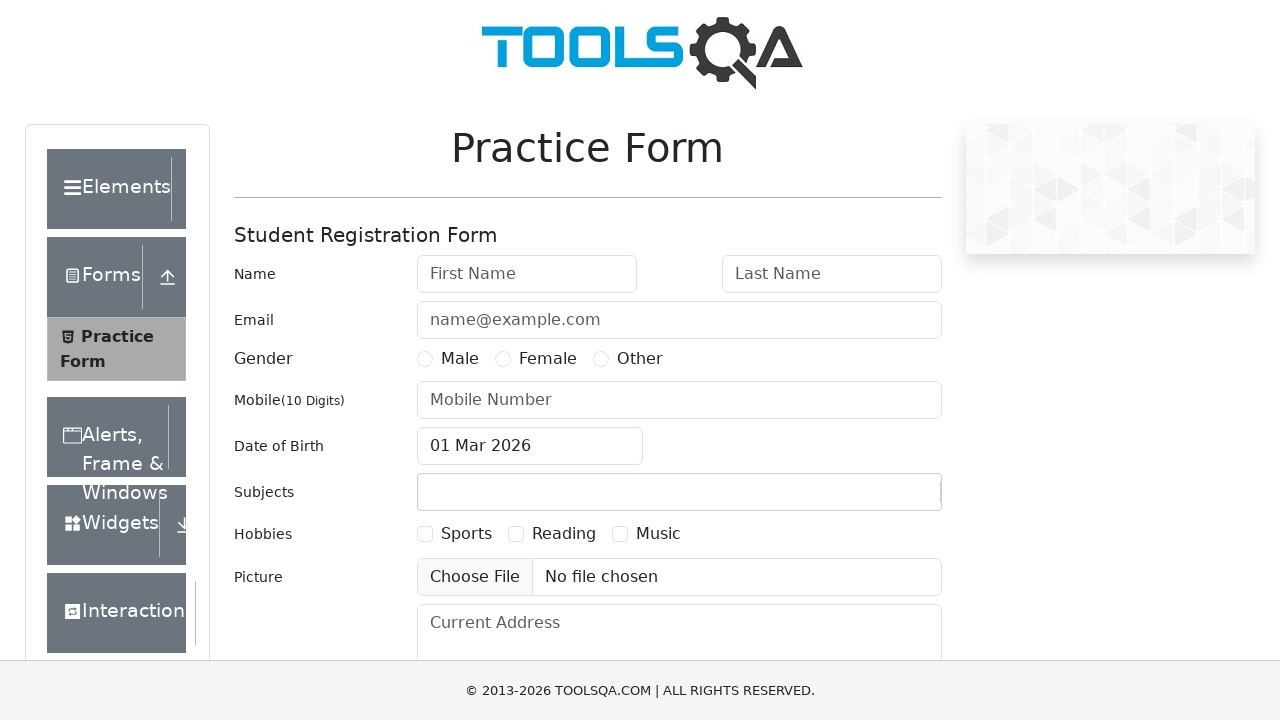

Waited 2 seconds for page to load
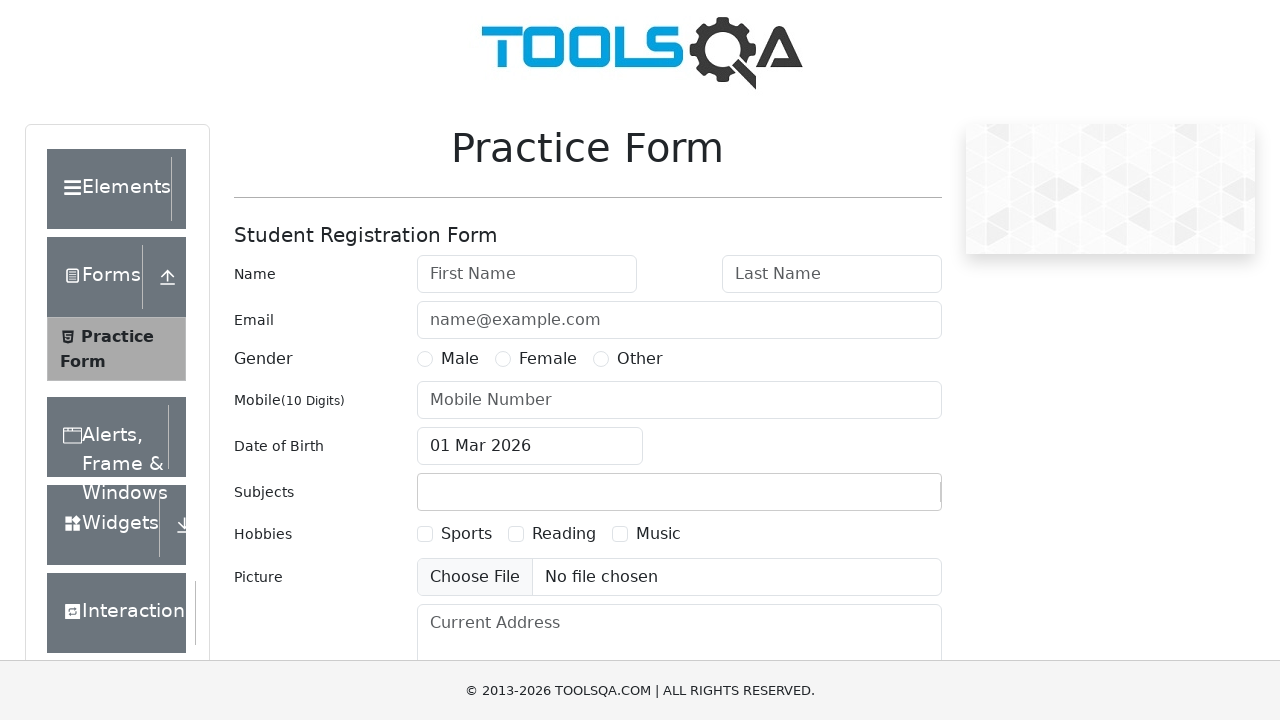

Located state dropdown input element by XPath
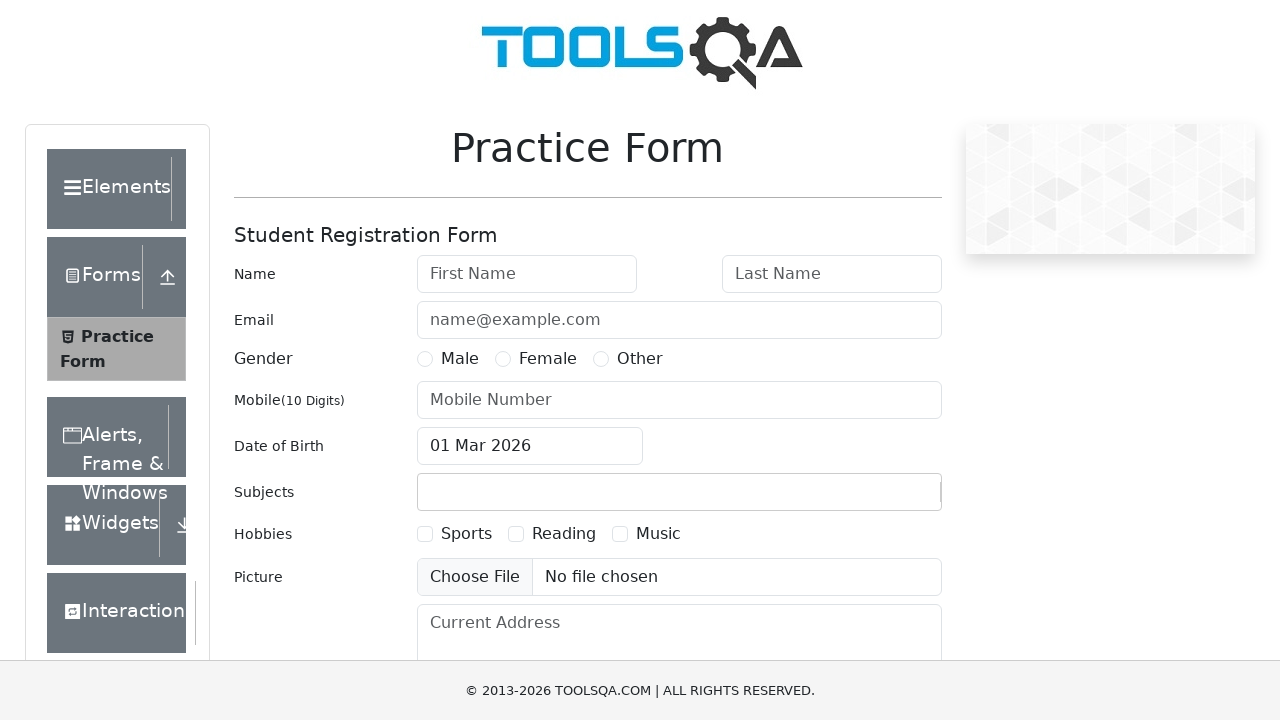

State dropdown input element is visible
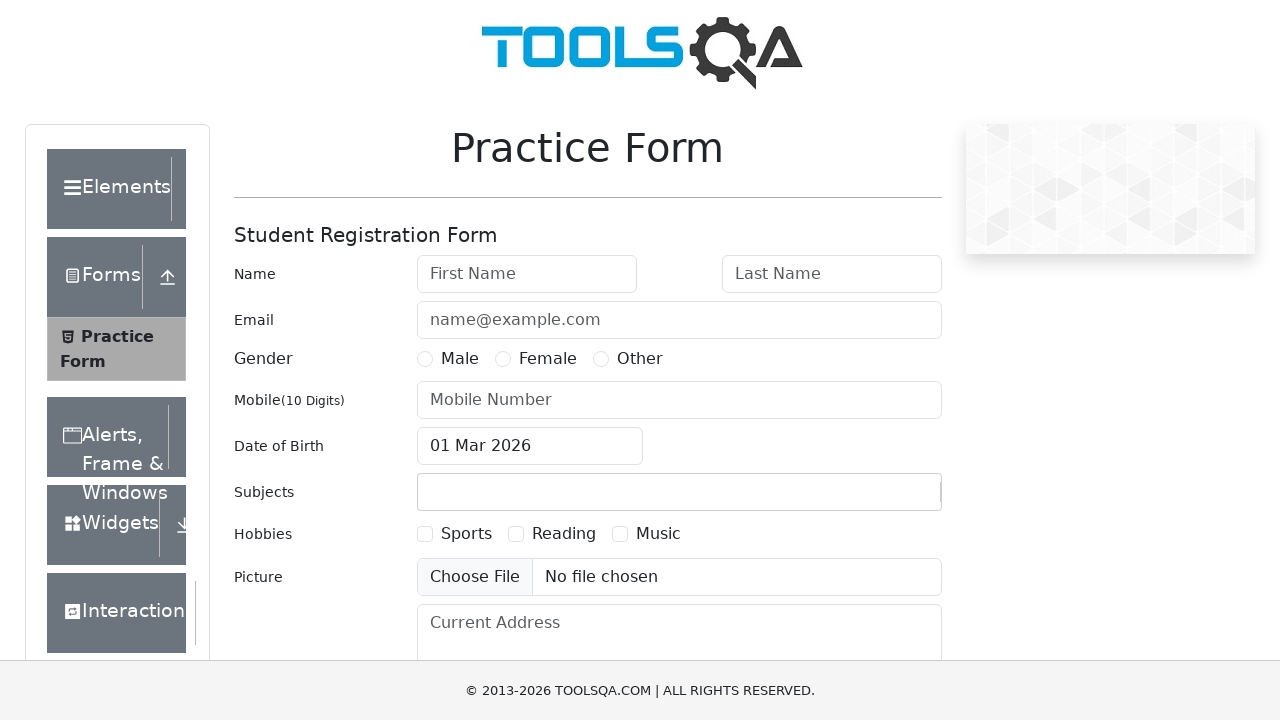

Typed 'NCR' into state dropdown input field on xpath=//*[@id='react-select-3-input']
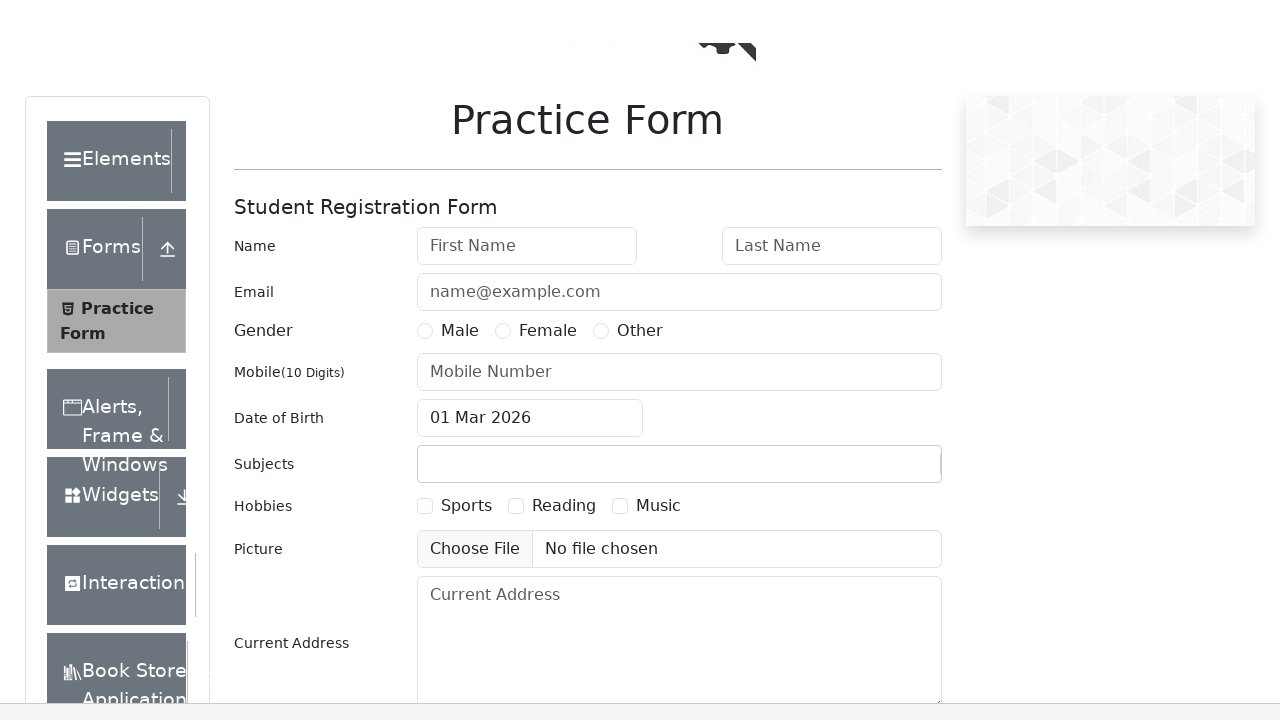

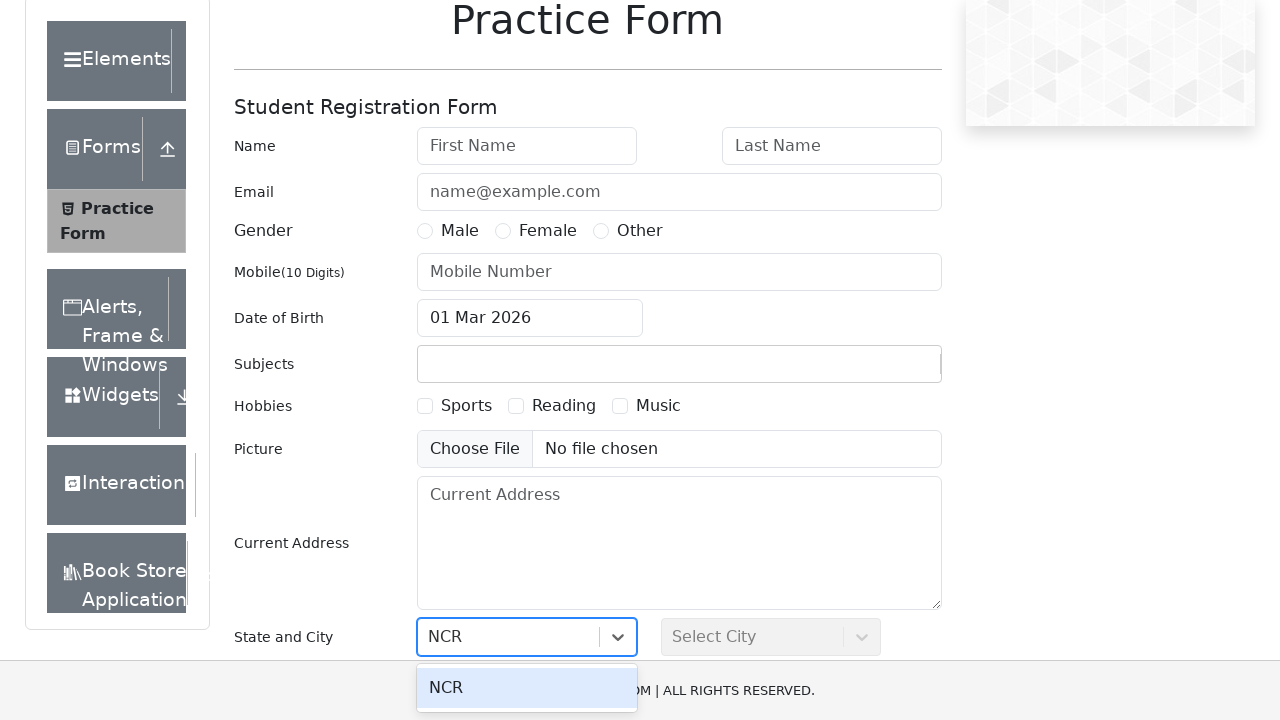